Tests interaction with Shadow DOM elements by filling text fields inside shadow roots on a demo page. Enters a name in the first shadow root input and a number in the second.

Starting URL: https://demoapps.qspiders.com/ui/shadow?sublist=0

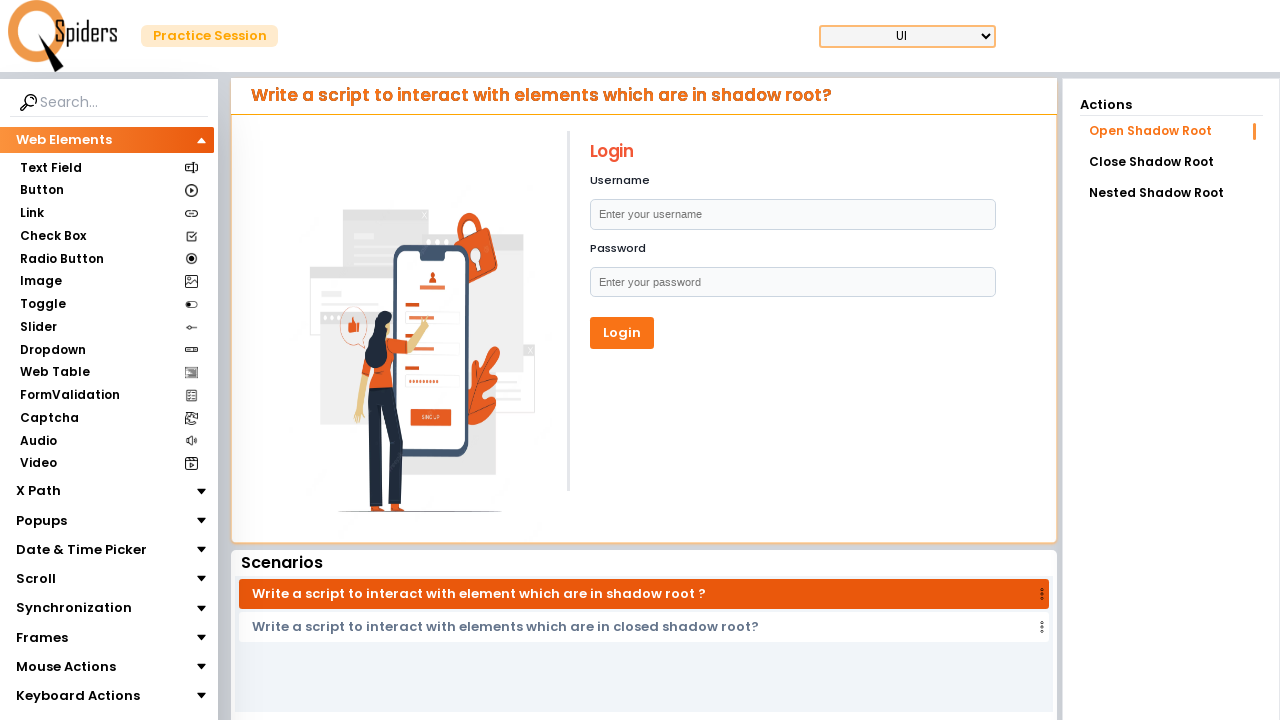

Filled first shadow root text input with 'Rohit' on xpath=//form/div[1] >> input[type='text']
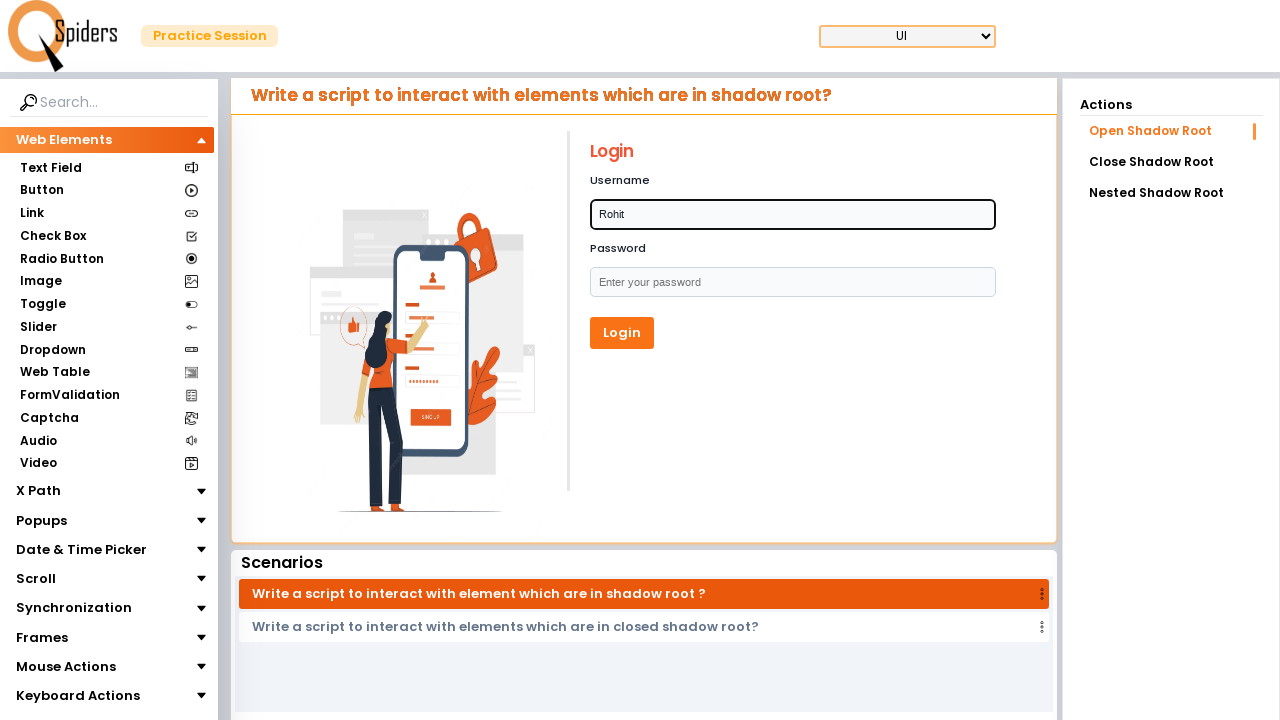

Filled second shadow root number input with '123' on xpath=//form/div[2] >> input[type='text']
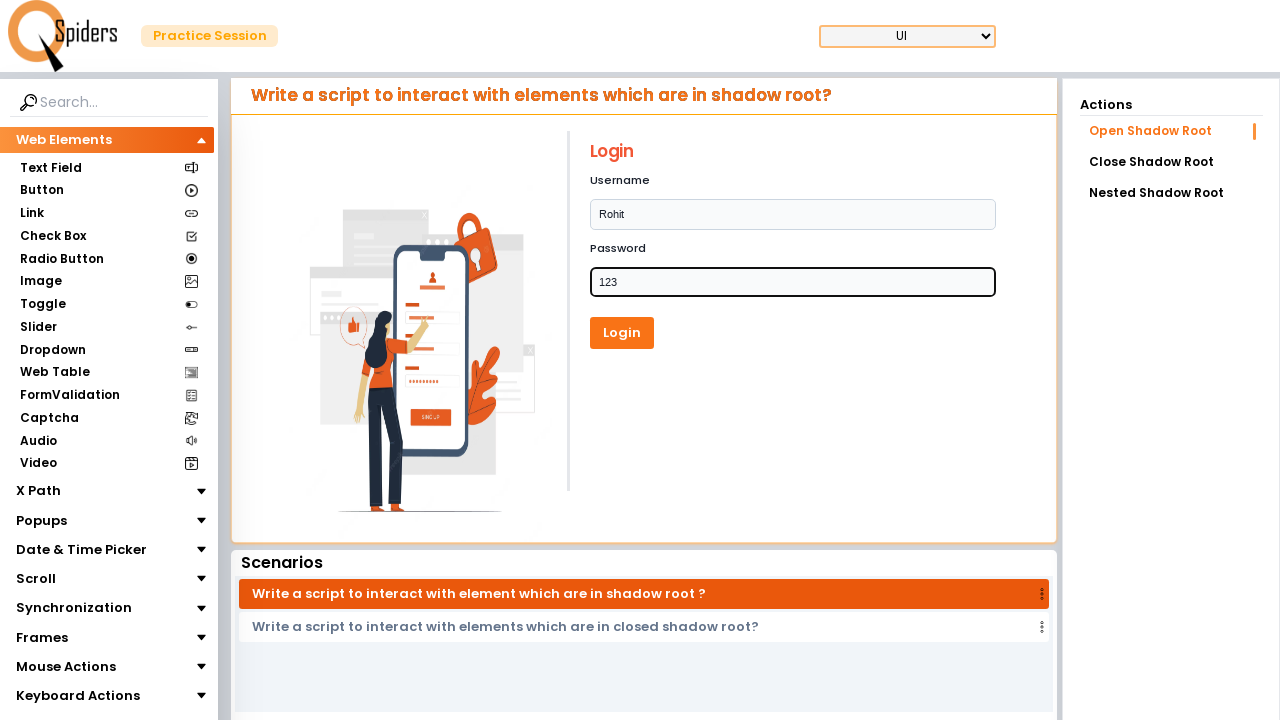

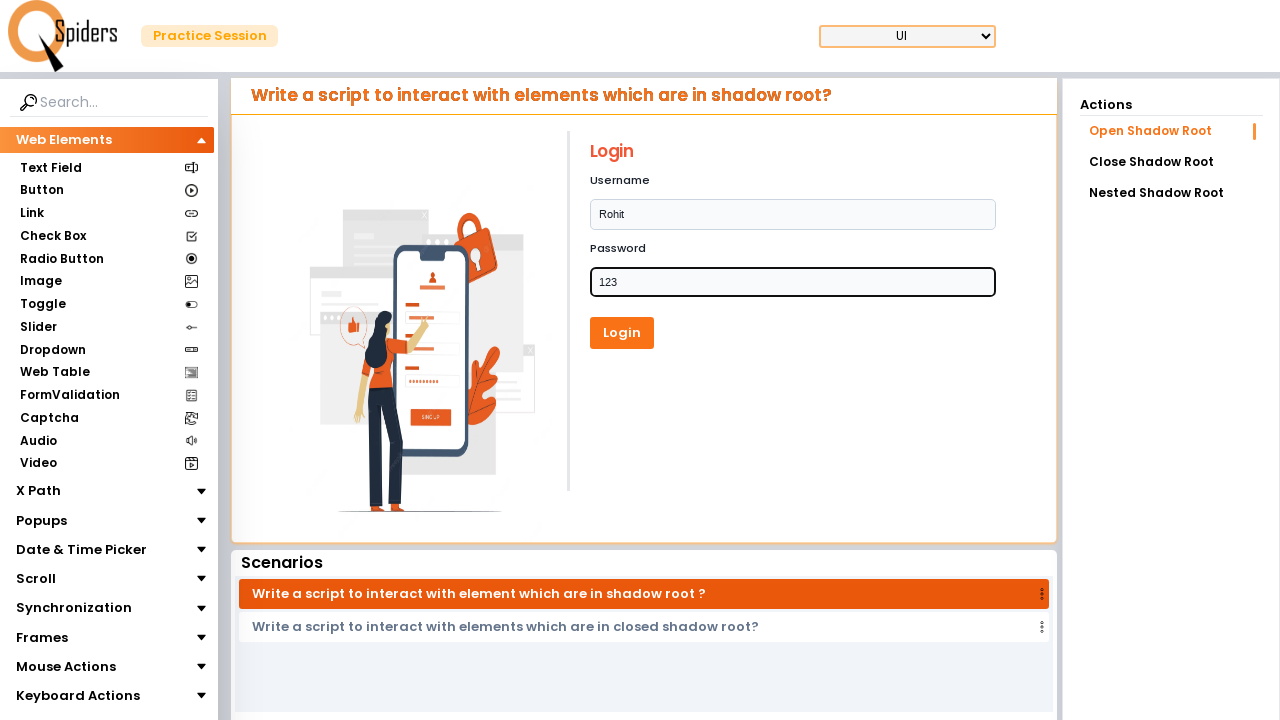